Tests scrolling from the footer element with an offset to reveal nested iframe content

Starting URL: https://www.selenium.dev/selenium/web/scrolling_tests/frame_with_nested_scrolling_frame_out_of_view.html

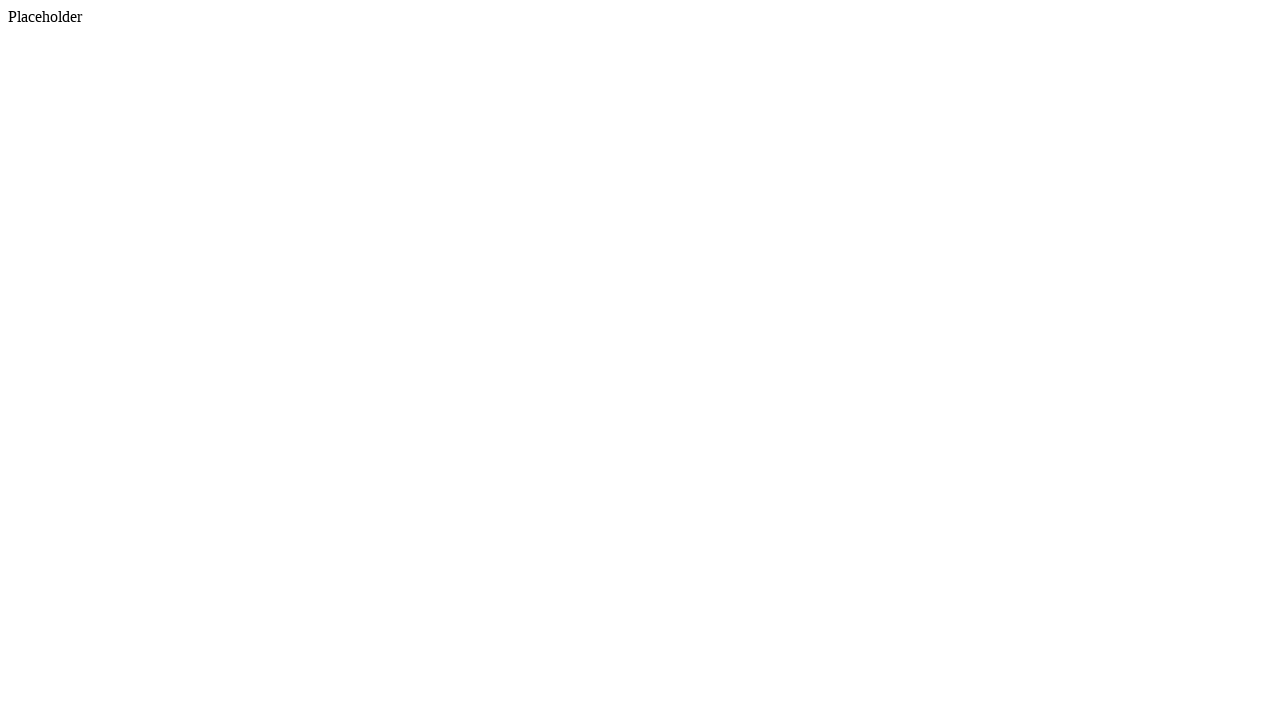

Located footer element and scrolled it into view
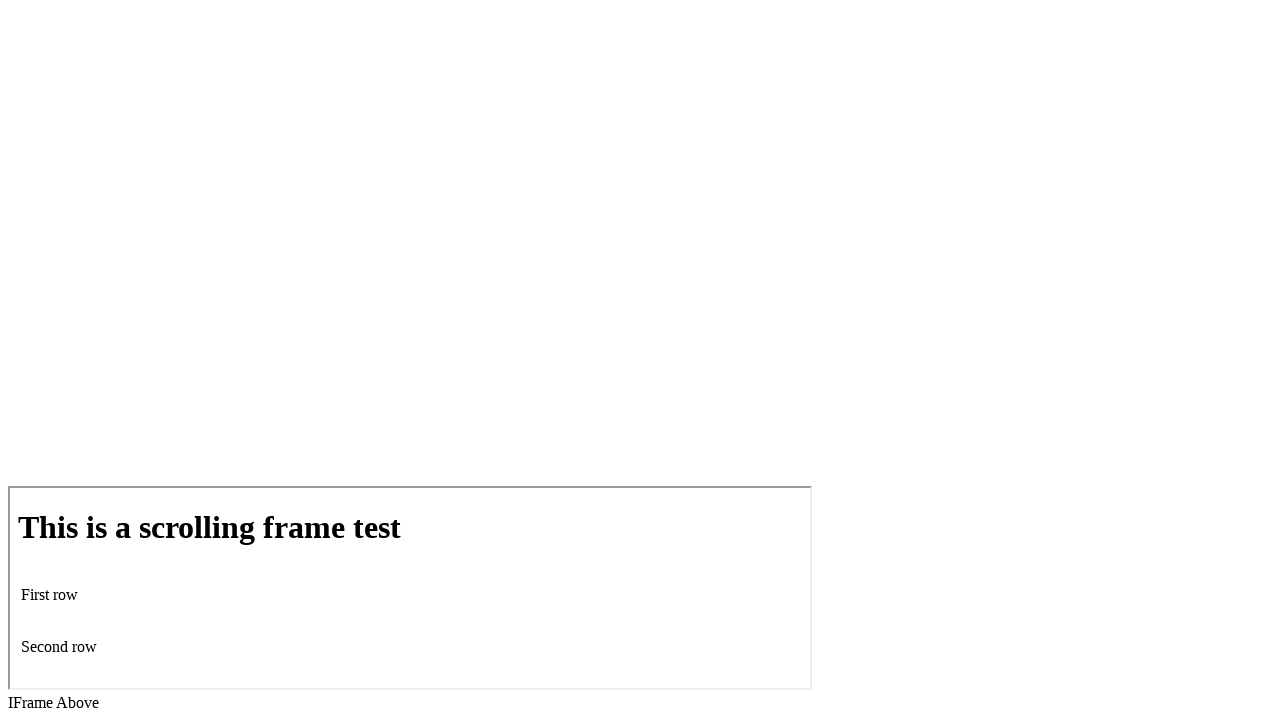

Scrolled down by 300 pixels using mouse wheel
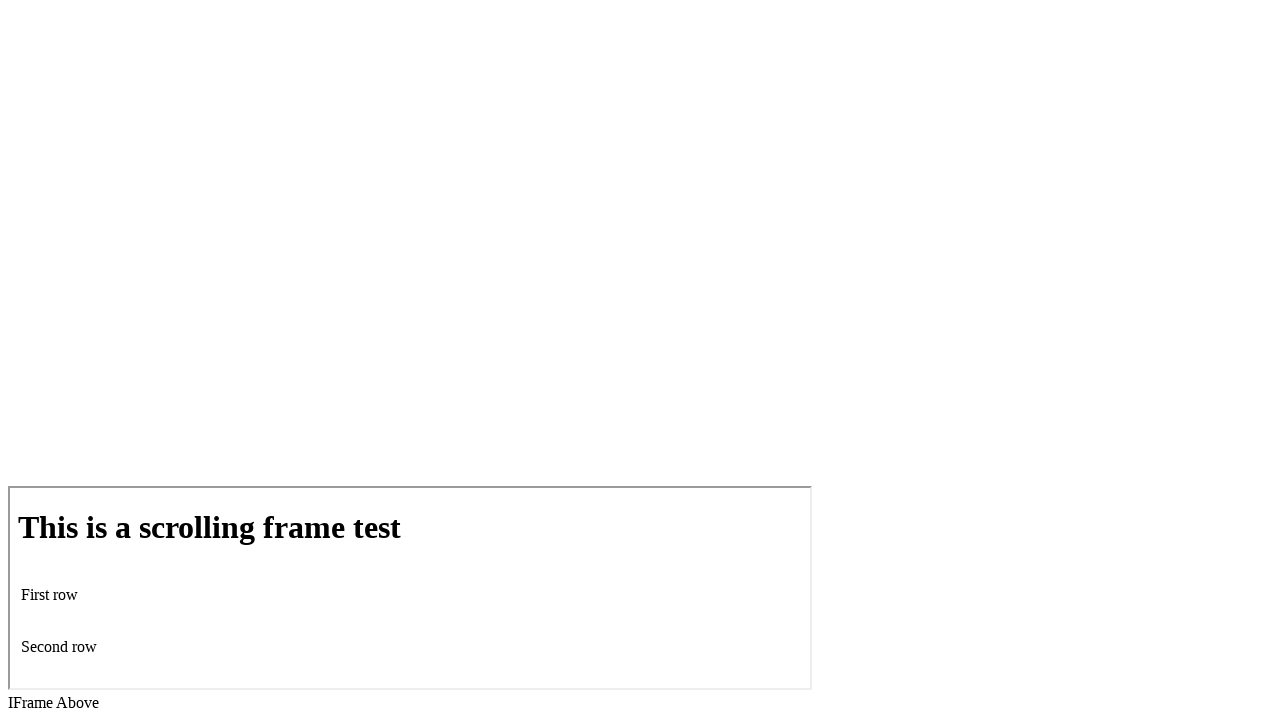

Waited 500ms for content to settle
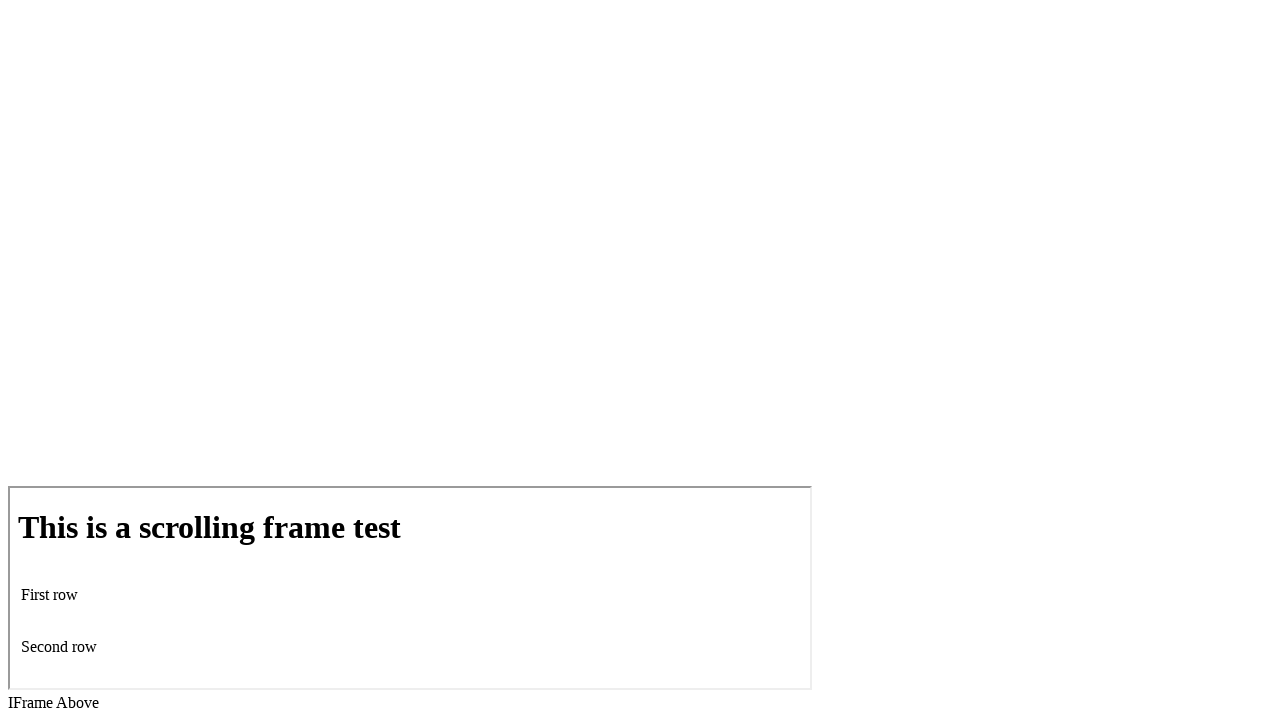

Located iframe element
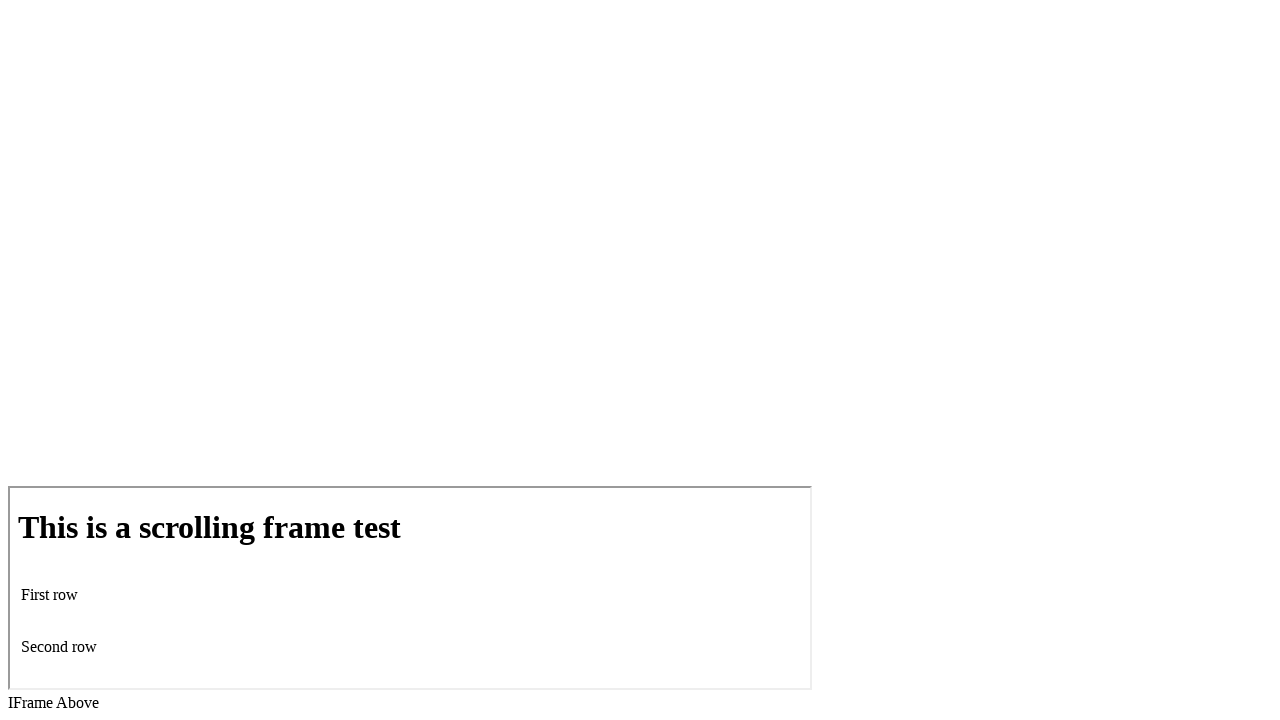

Located checkbox input in iframe
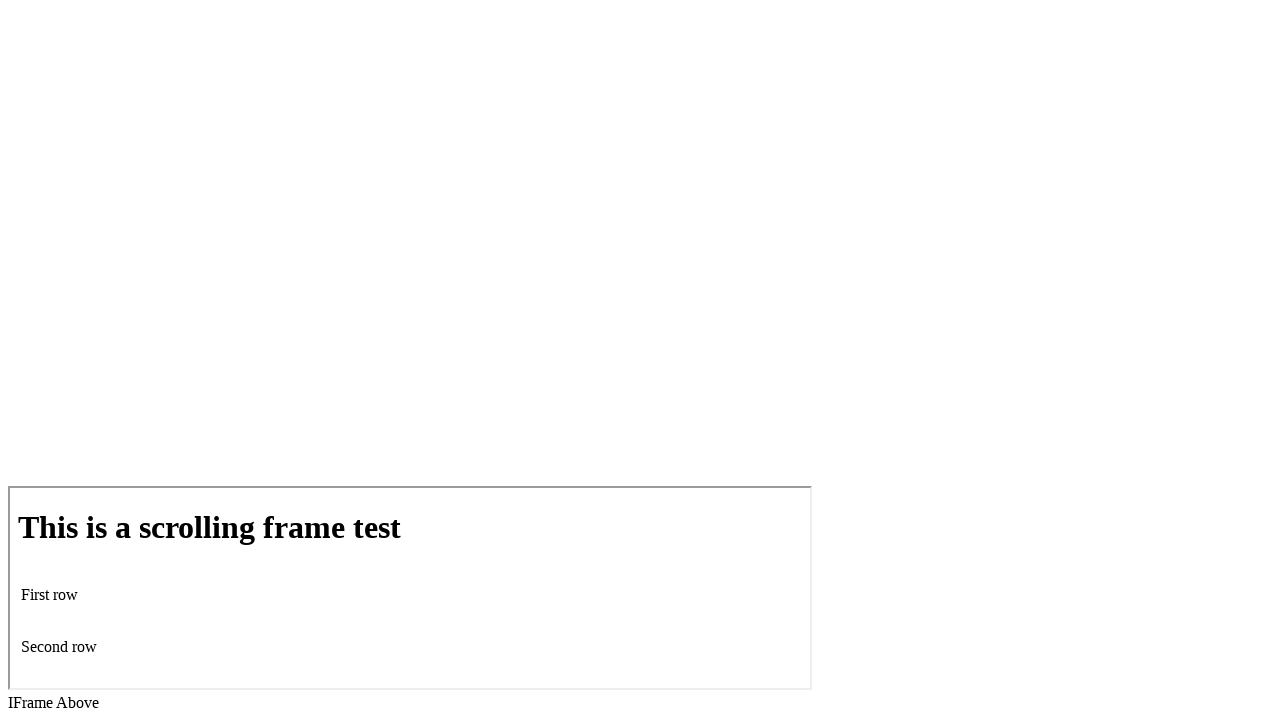

Verified checkbox in nested iframe is now visible
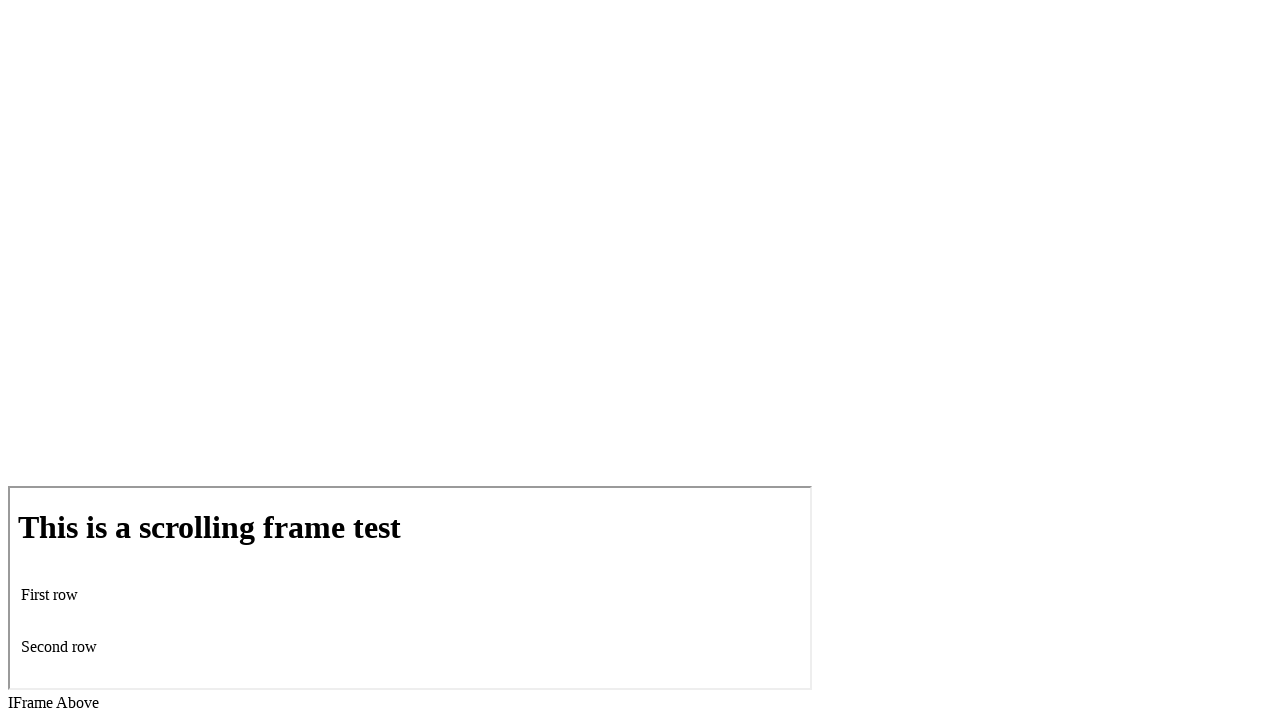

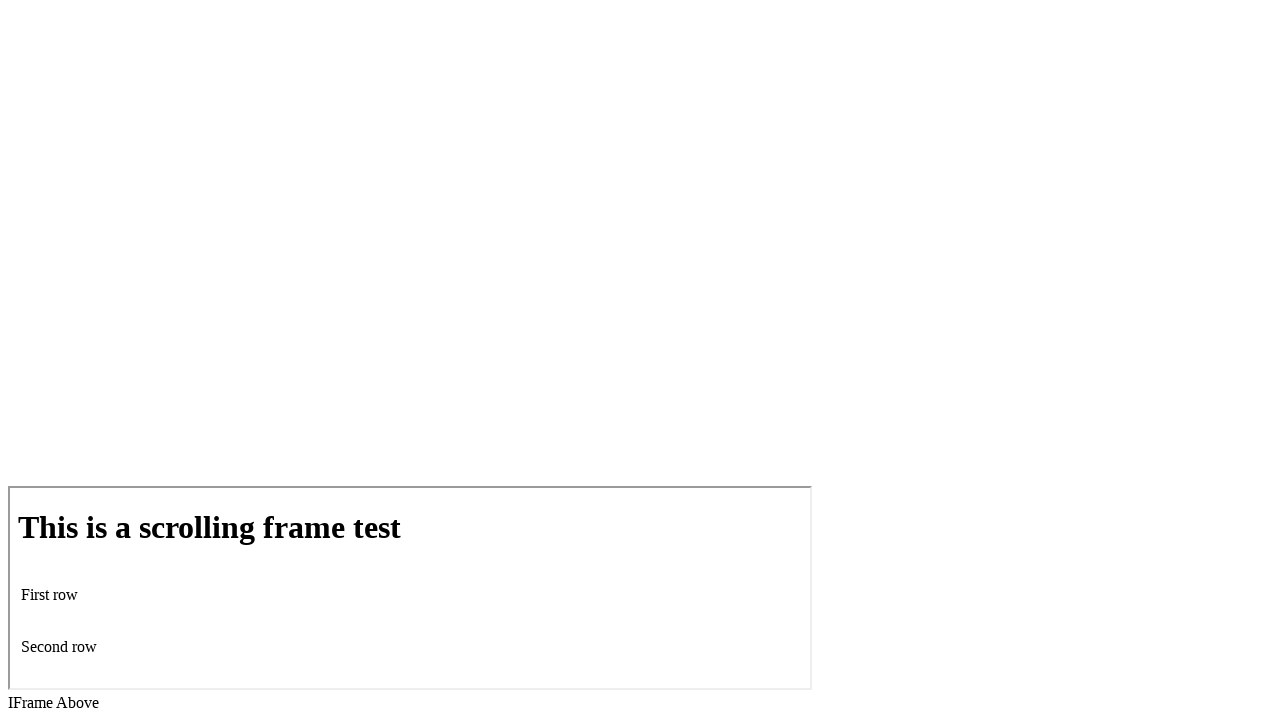